Tests right-click (context click) functionality on a demo page by performing a context click action on a button element to trigger a context menu.

Starting URL: http://swisnl.github.io/jQuery-contextMenu/demo.html

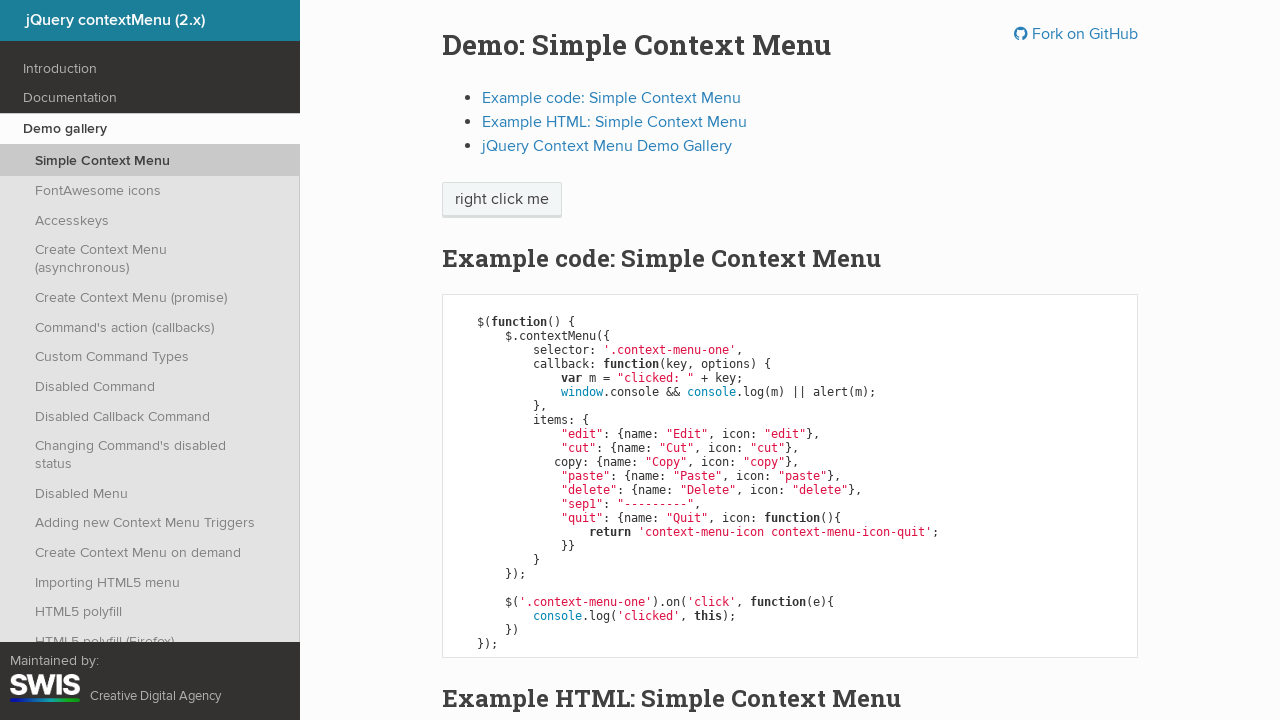

Context menu button became visible
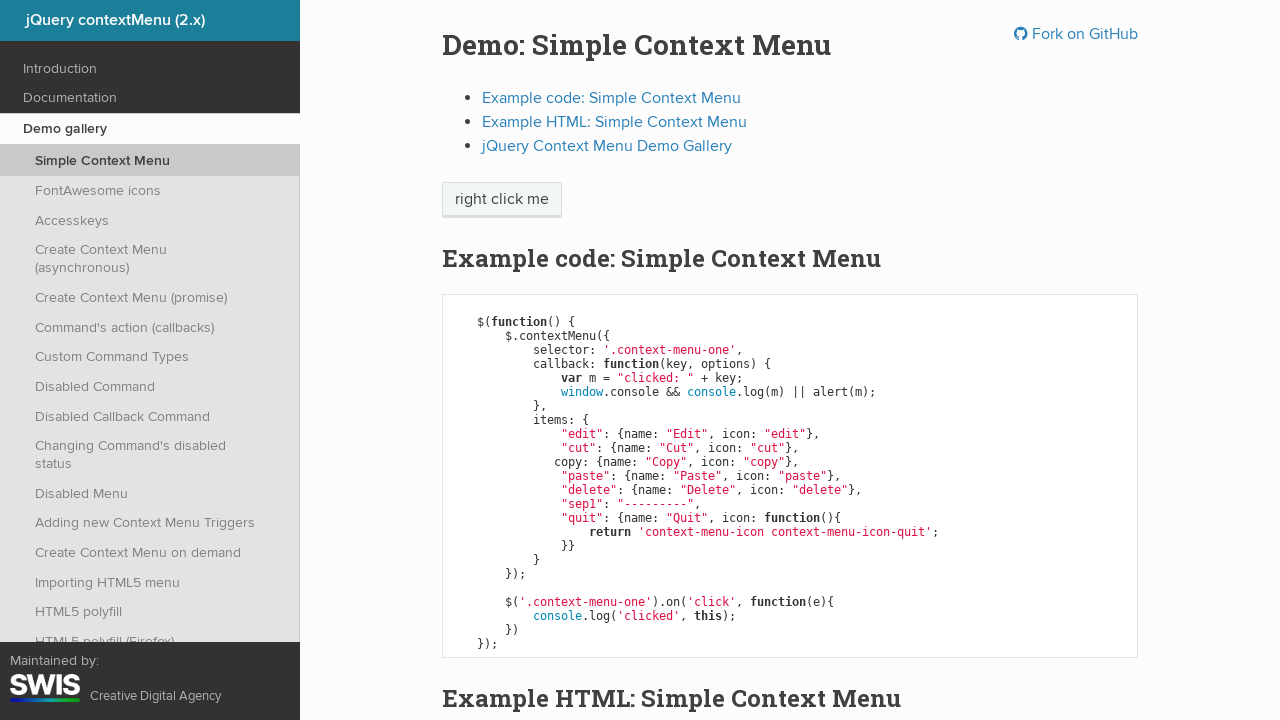

Right-clicked on context menu button to trigger context menu at (502, 200) on span.context-menu-one.btn.btn-neutral
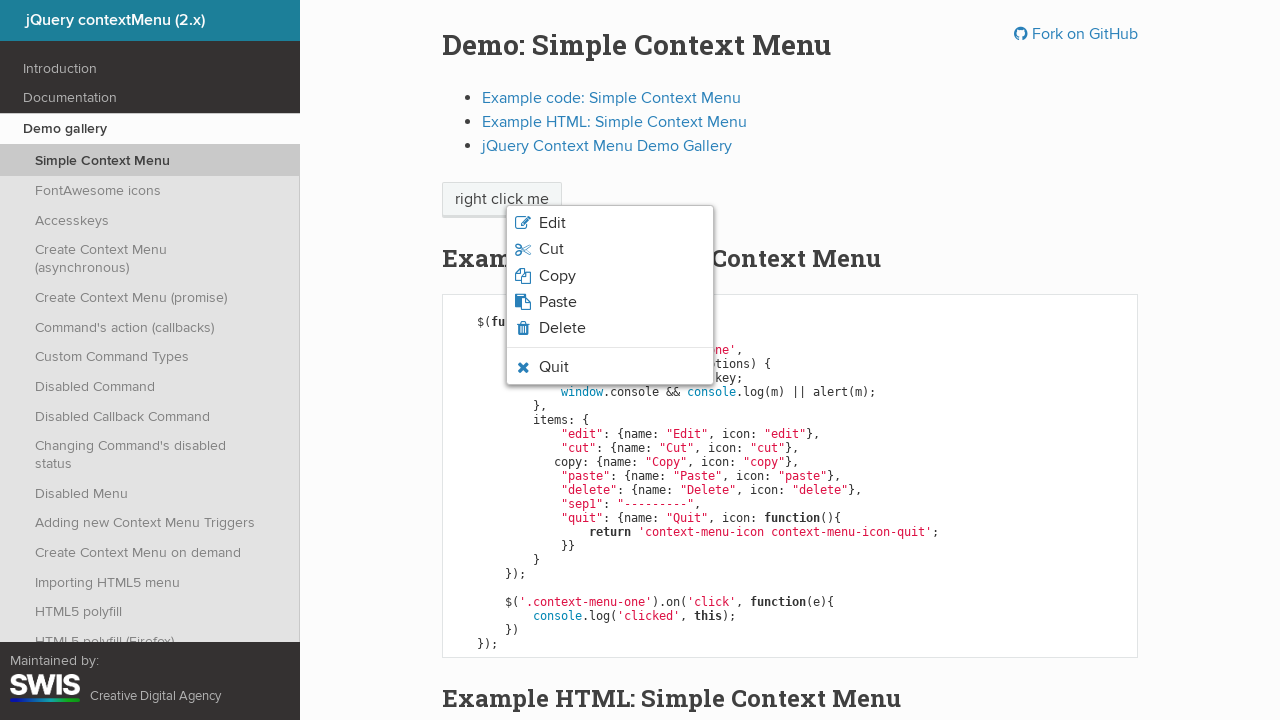

Context menu appeared on page
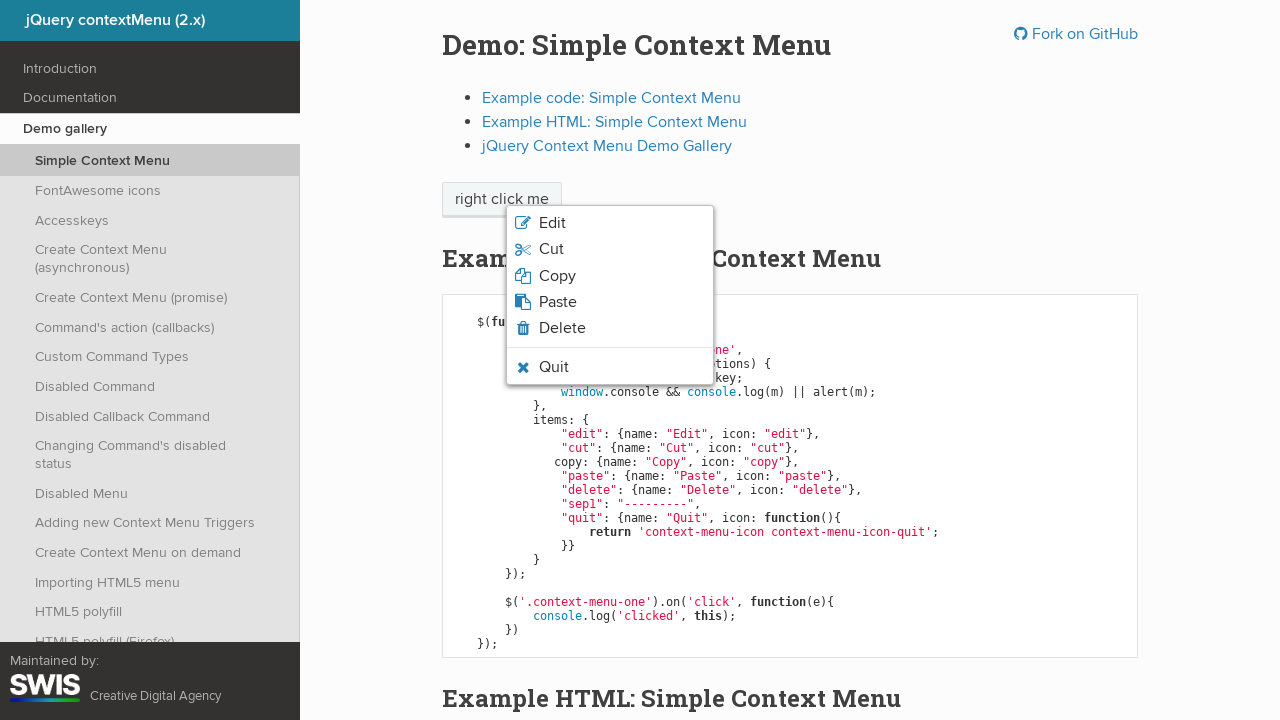

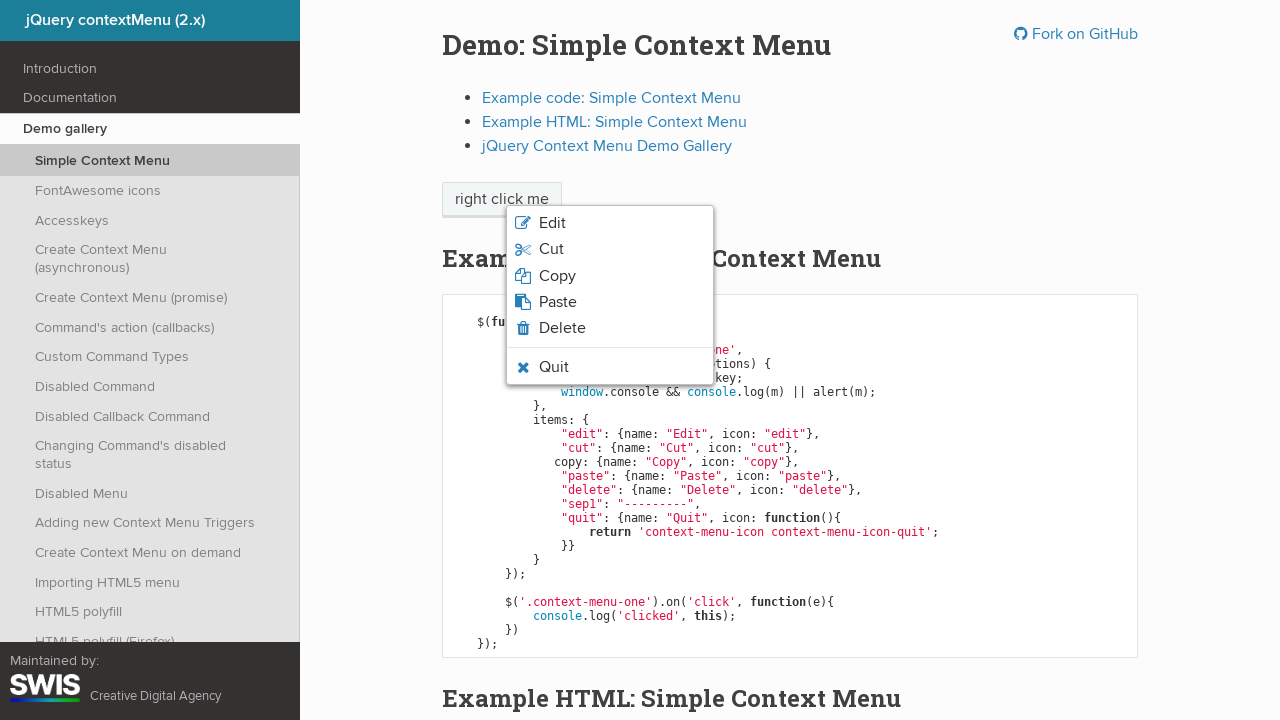